Navigates to ParaBank homepage and clicks on the About Us link to verify navigation

Starting URL: https://parabank.parasoft.com/parabank/index.htm

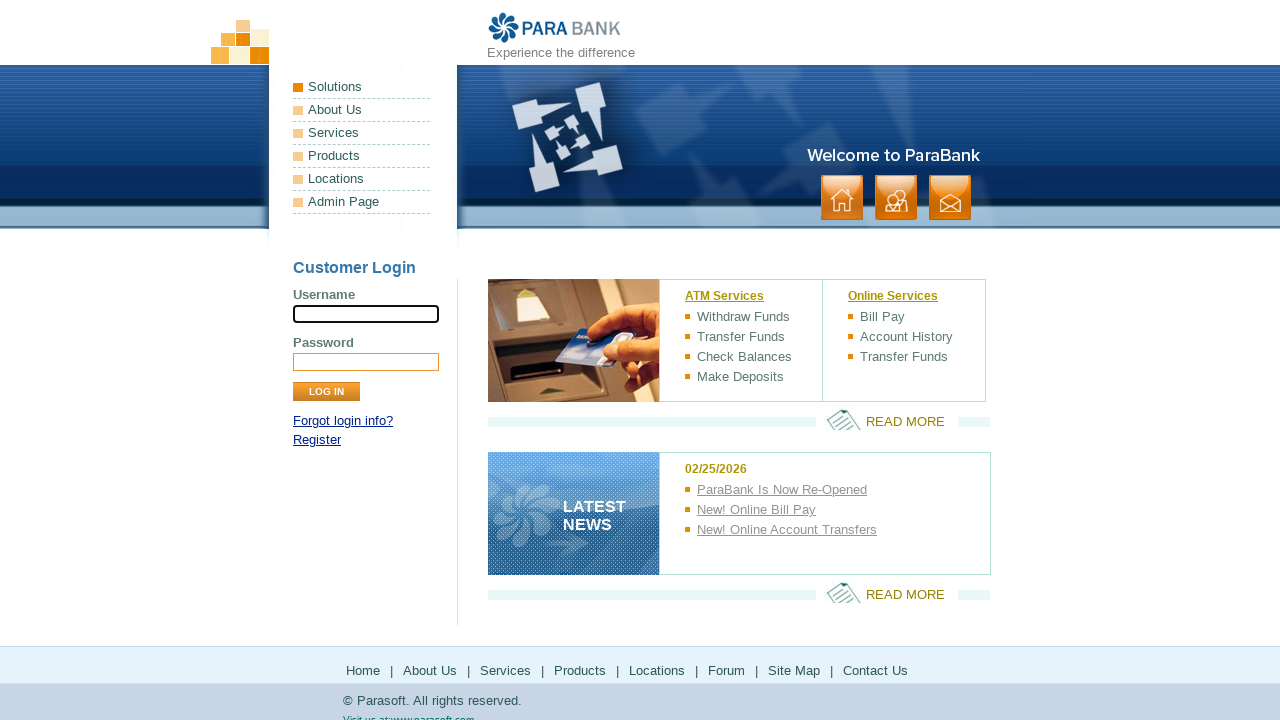

Navigated to ParaBank homepage
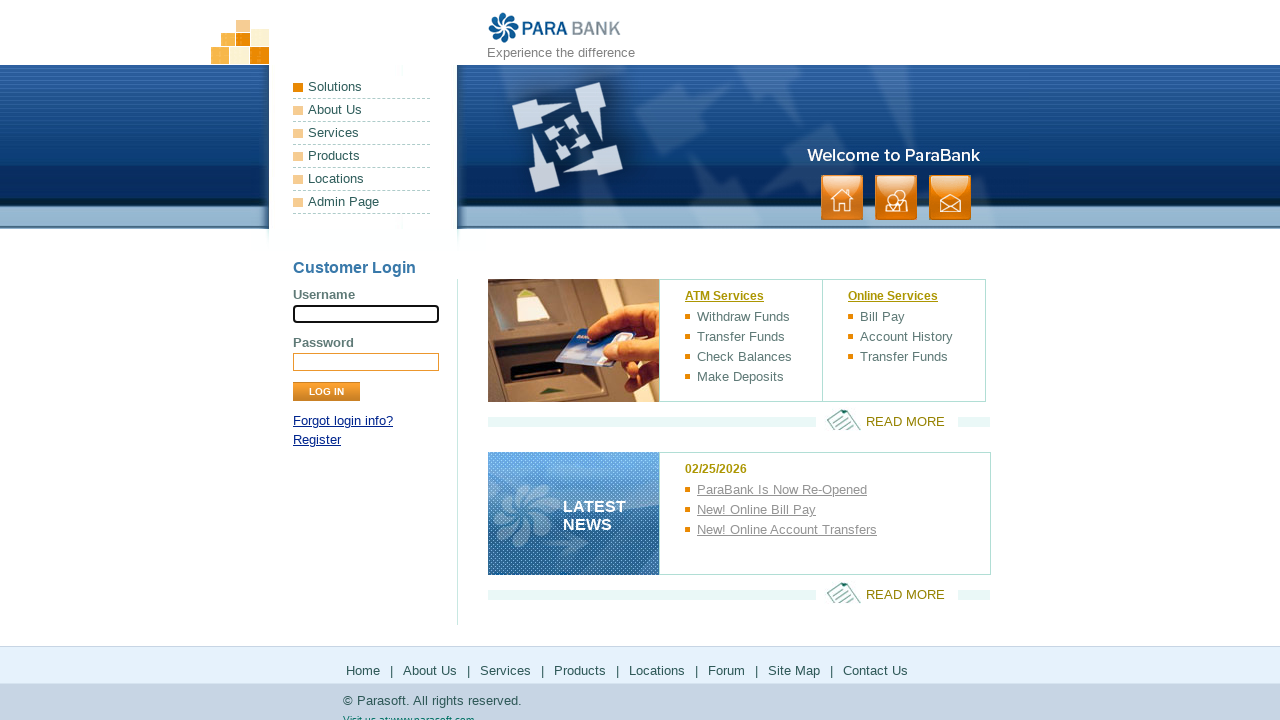

Clicked on About Us link at (362, 110) on text=About Us
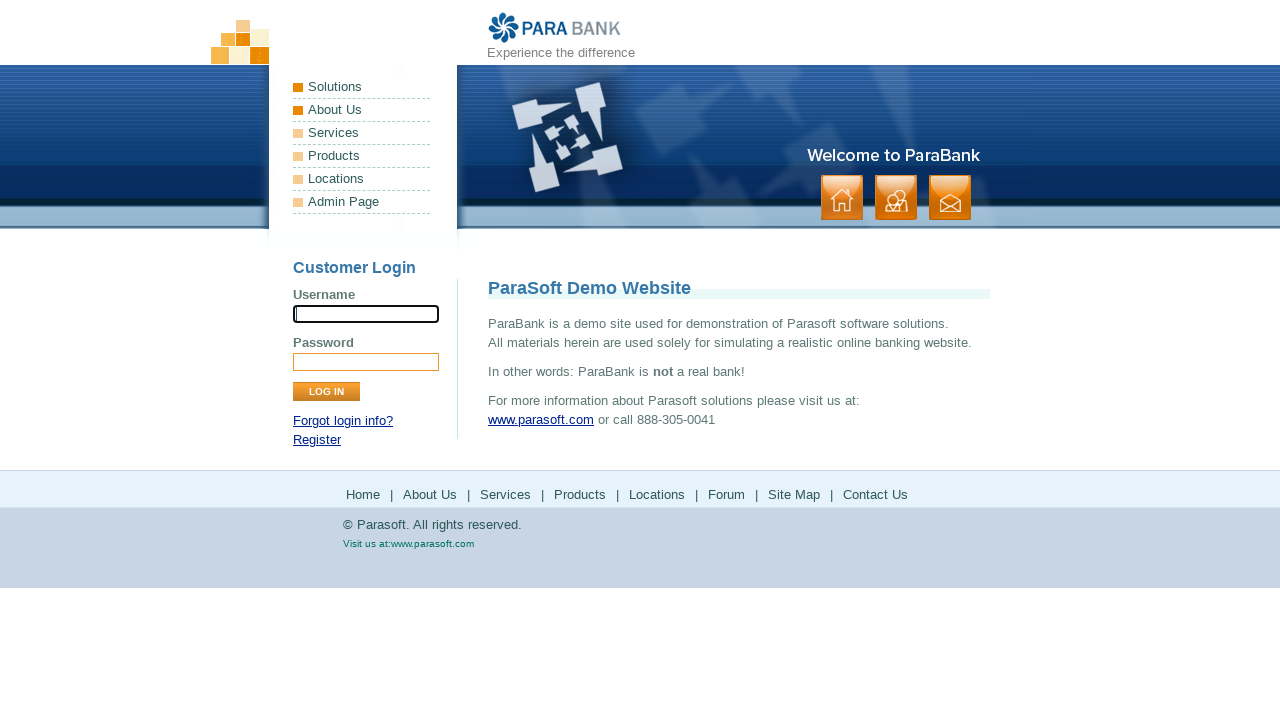

About Us page loaded successfully
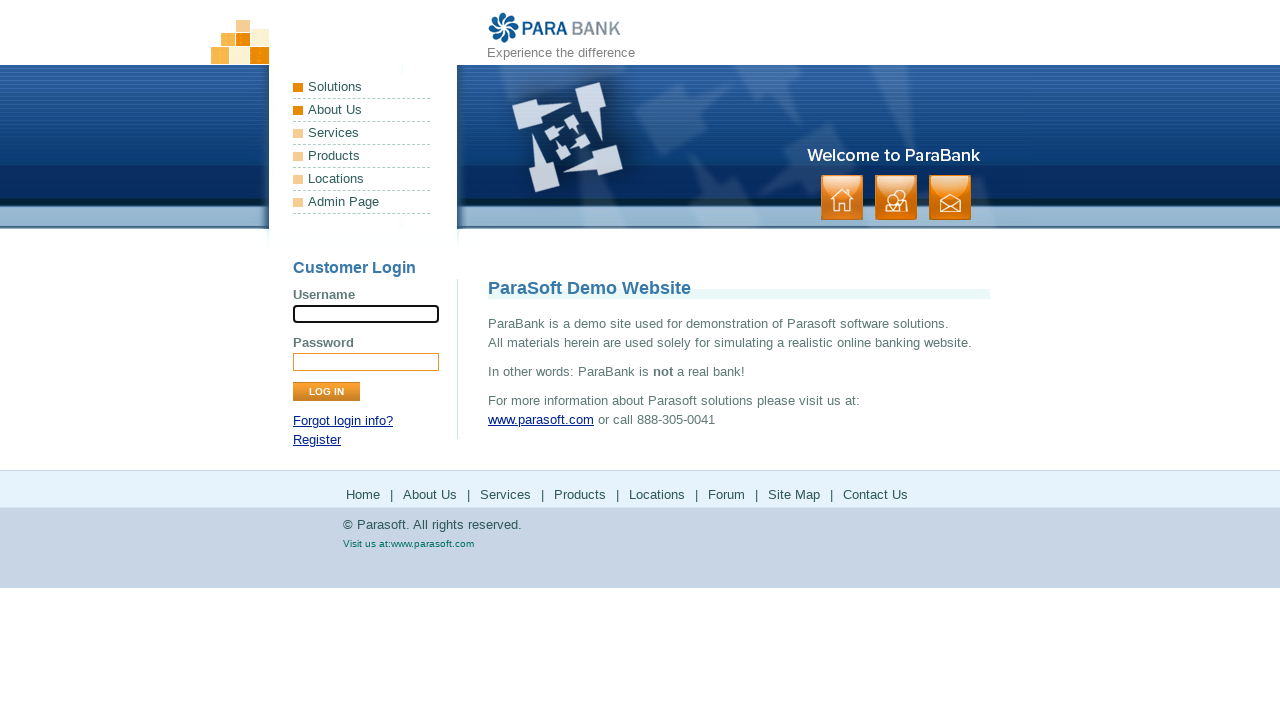

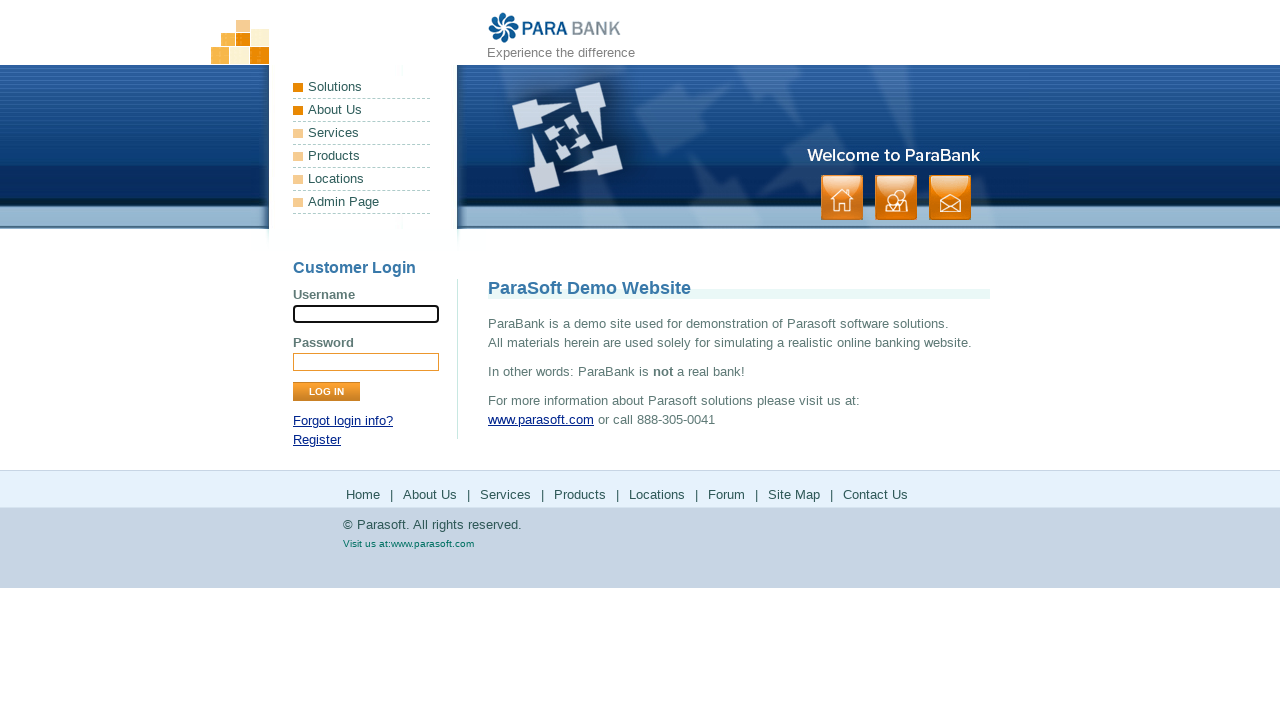